Waits for price to drop to $100, then solves a mathematical problem by calculating the natural logarithm of an expression and submitting the answer

Starting URL: http://suninjuly.github.io/explicit_wait2.html

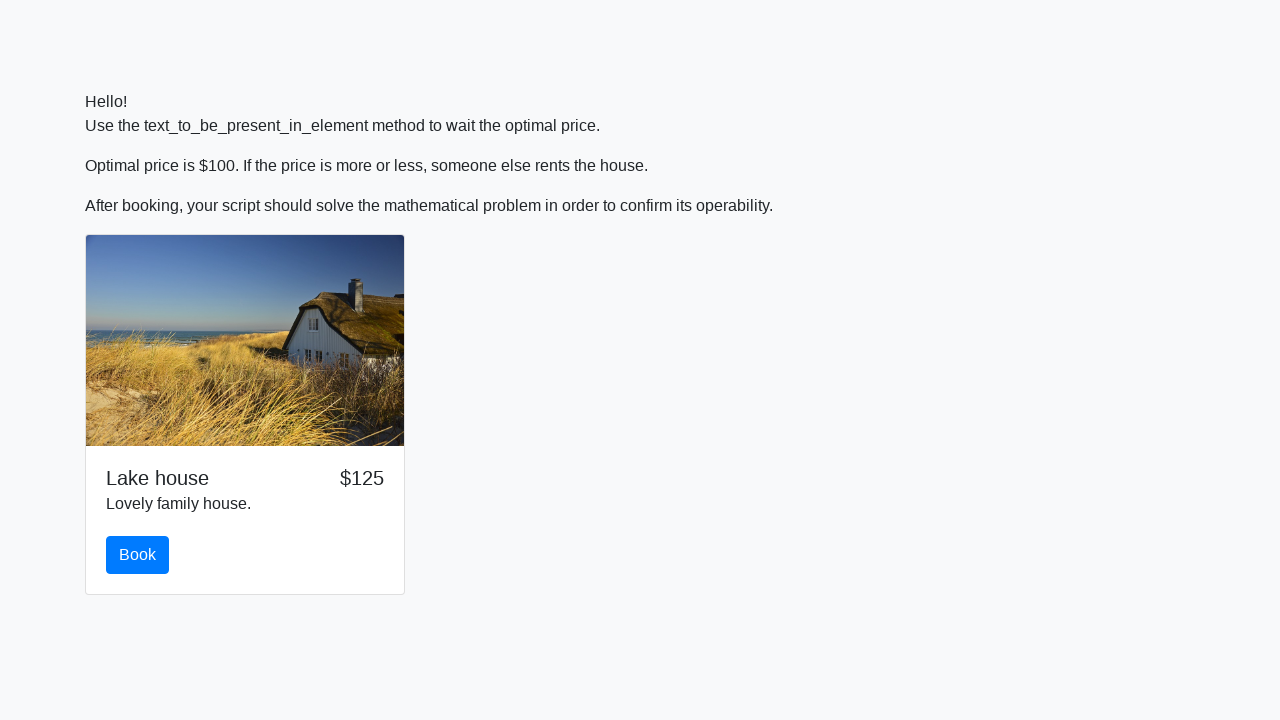

Waited for price to drop to $100
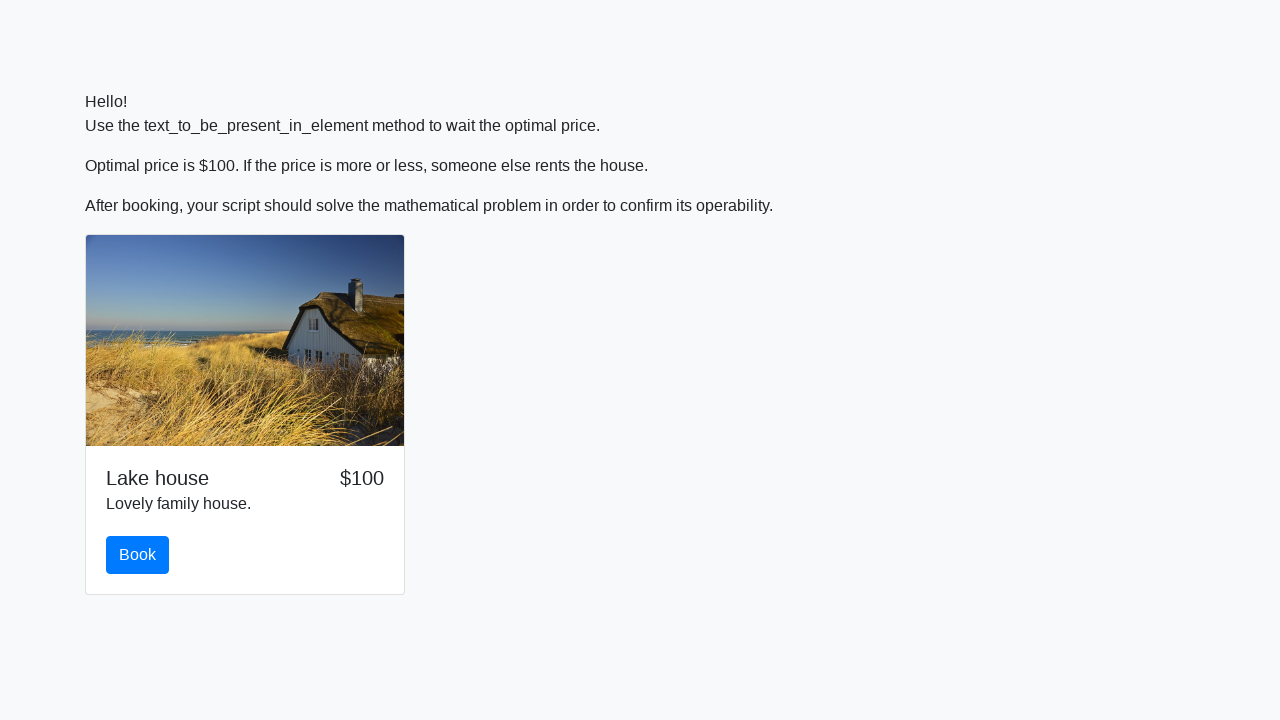

Clicked the book button at (138, 555) on #book
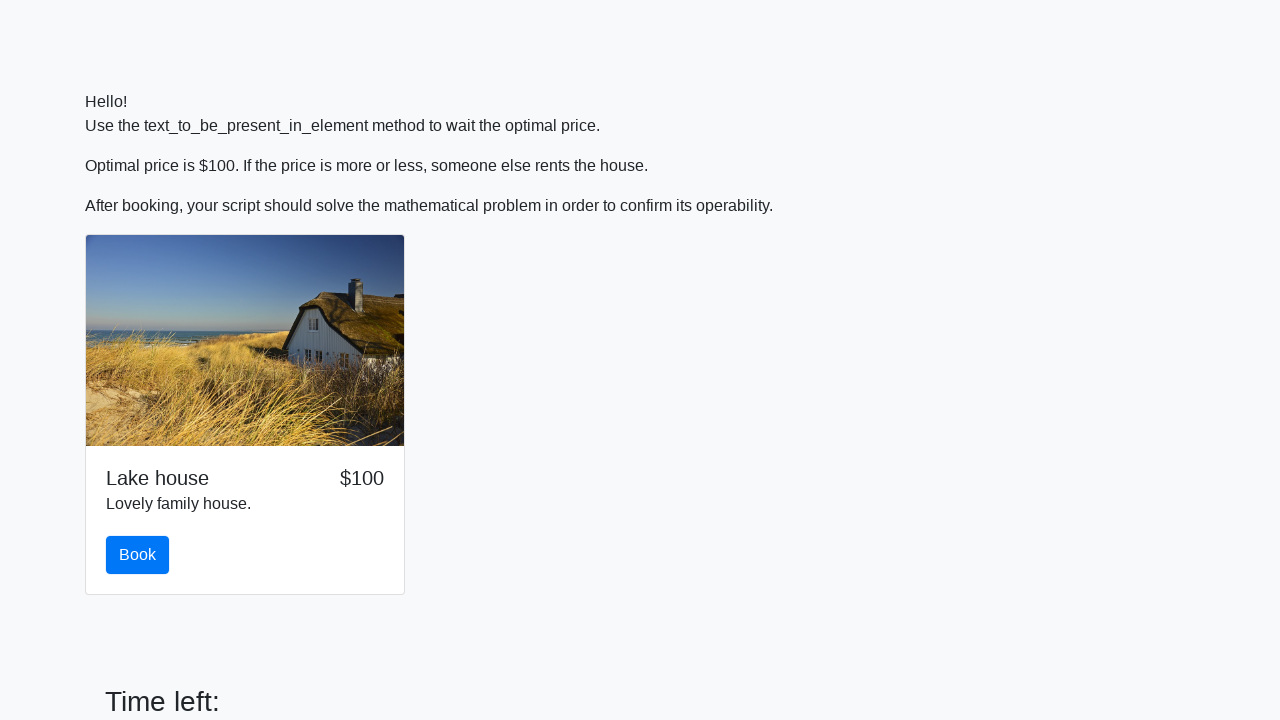

Retrieved input value: 167
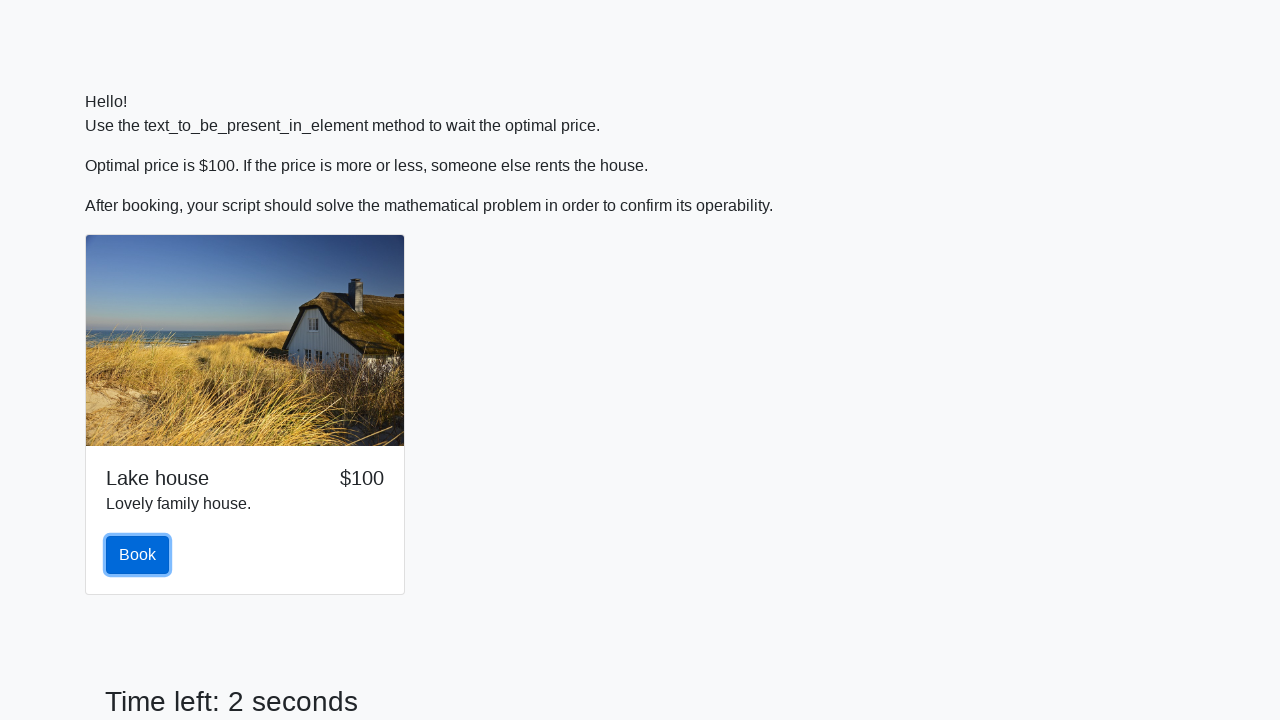

Calculated result: 1.7416237926936986
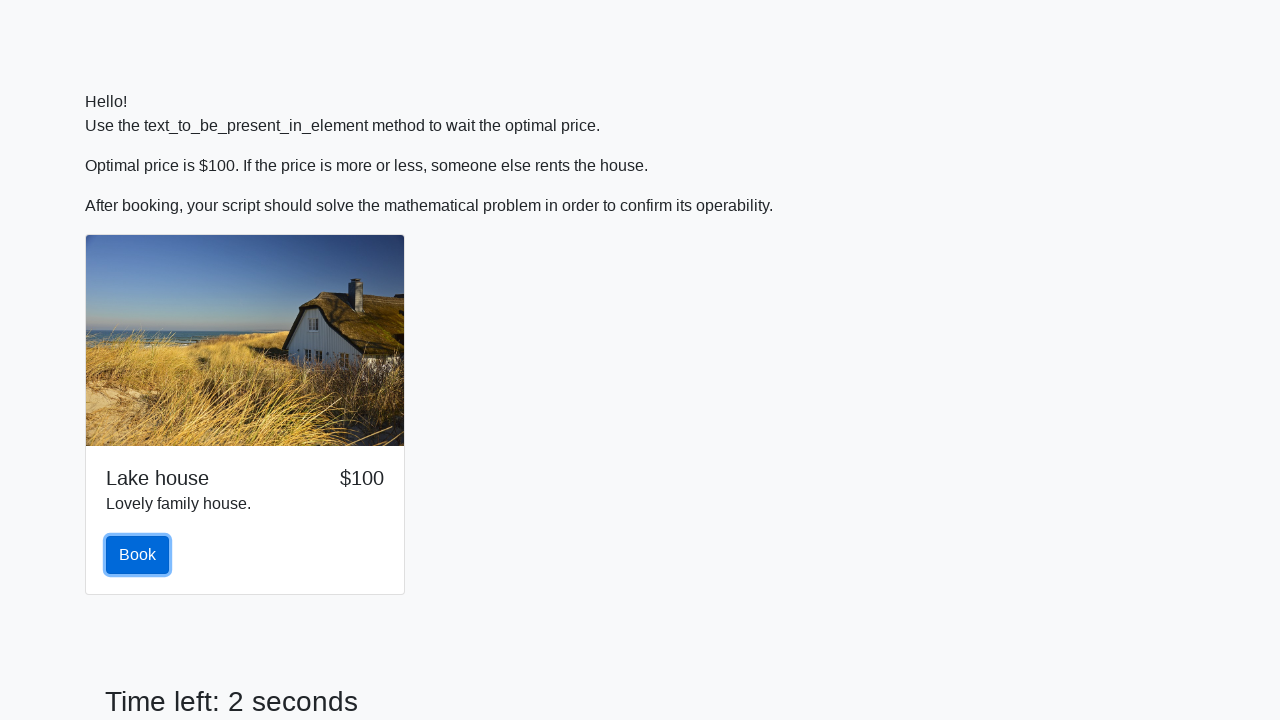

Filled form with calculated answer: 1.7416237926936986 on .form-control
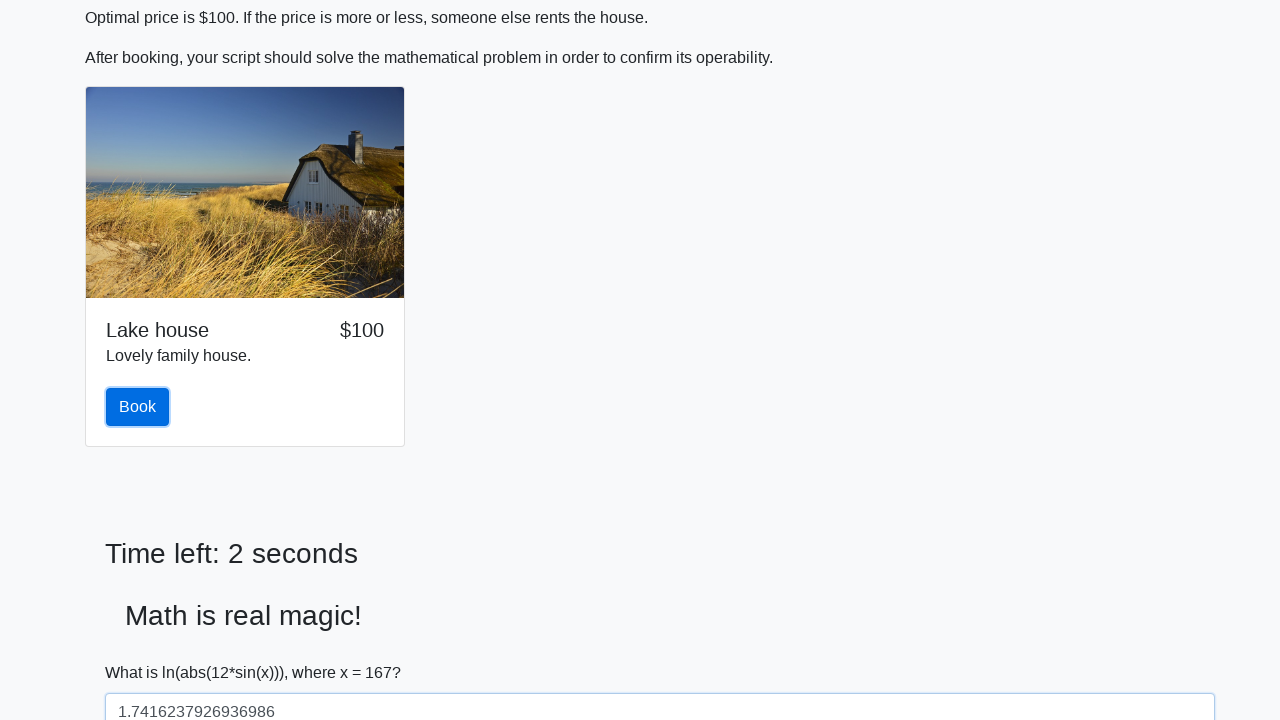

Clicked submit button to solve the problem at (143, 651) on #solve
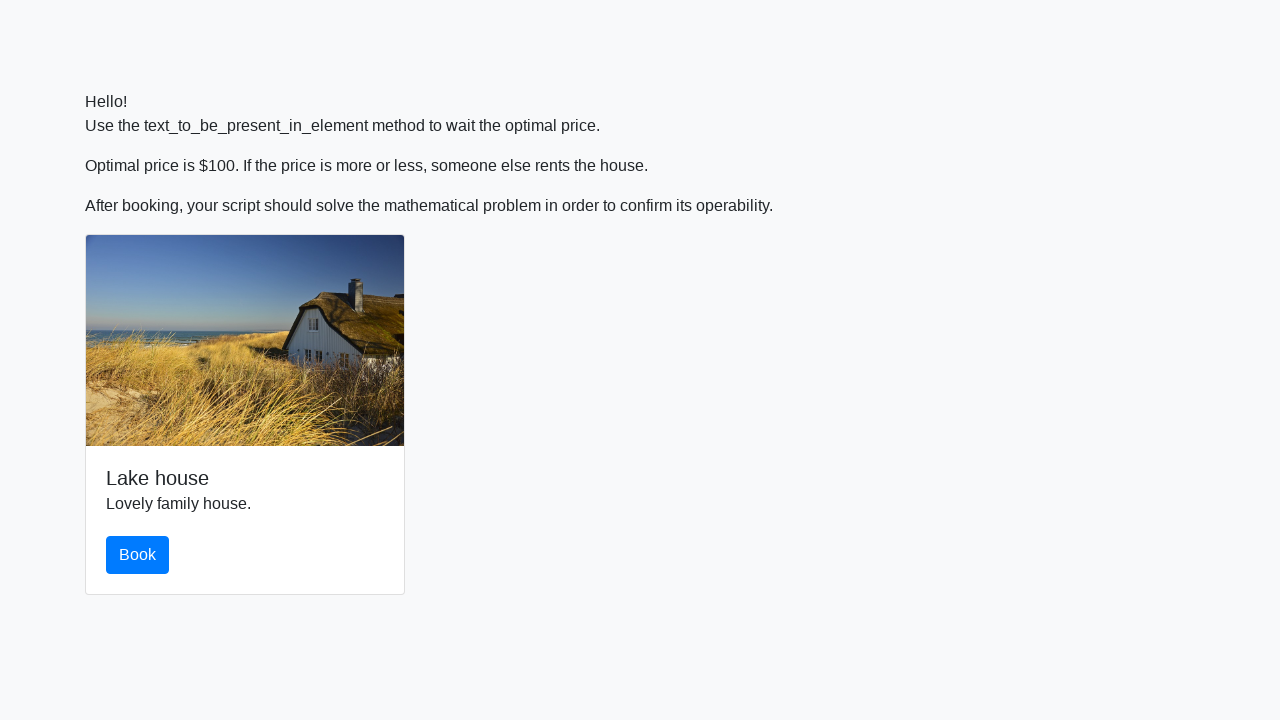

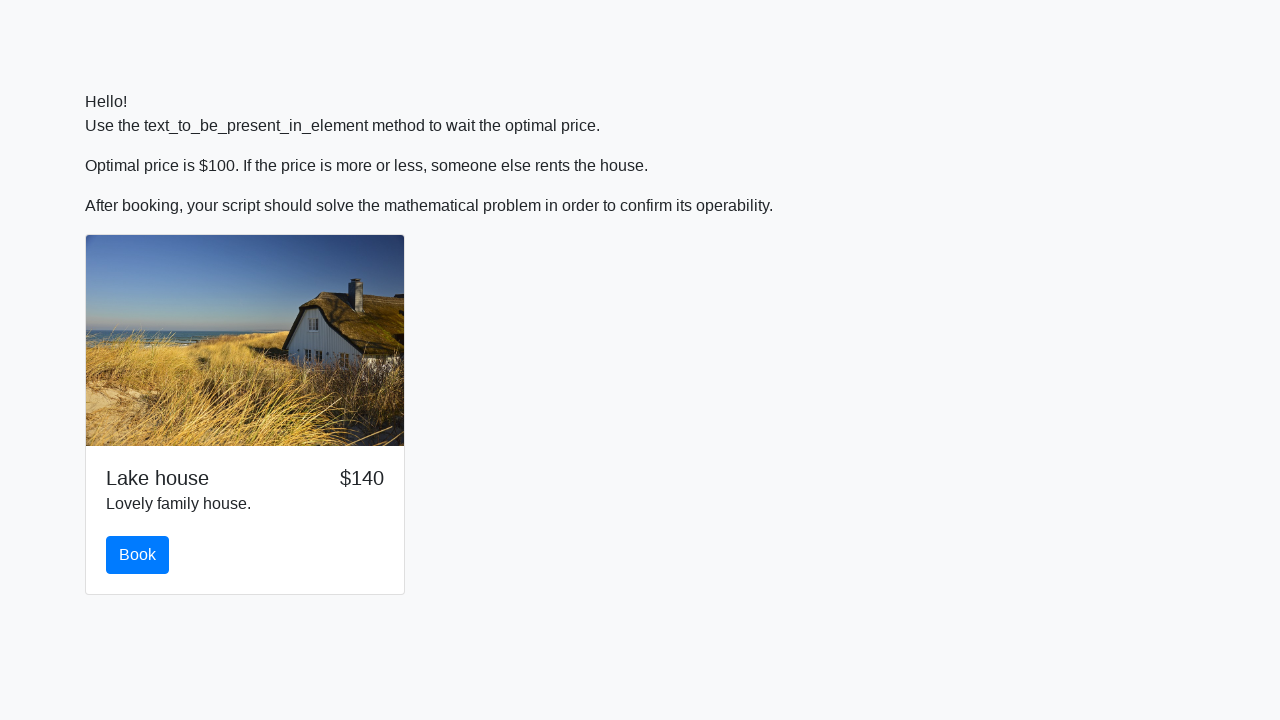